Tests that clicking the New User button navigates to the registration page

Starting URL: https://demoqa.com/login

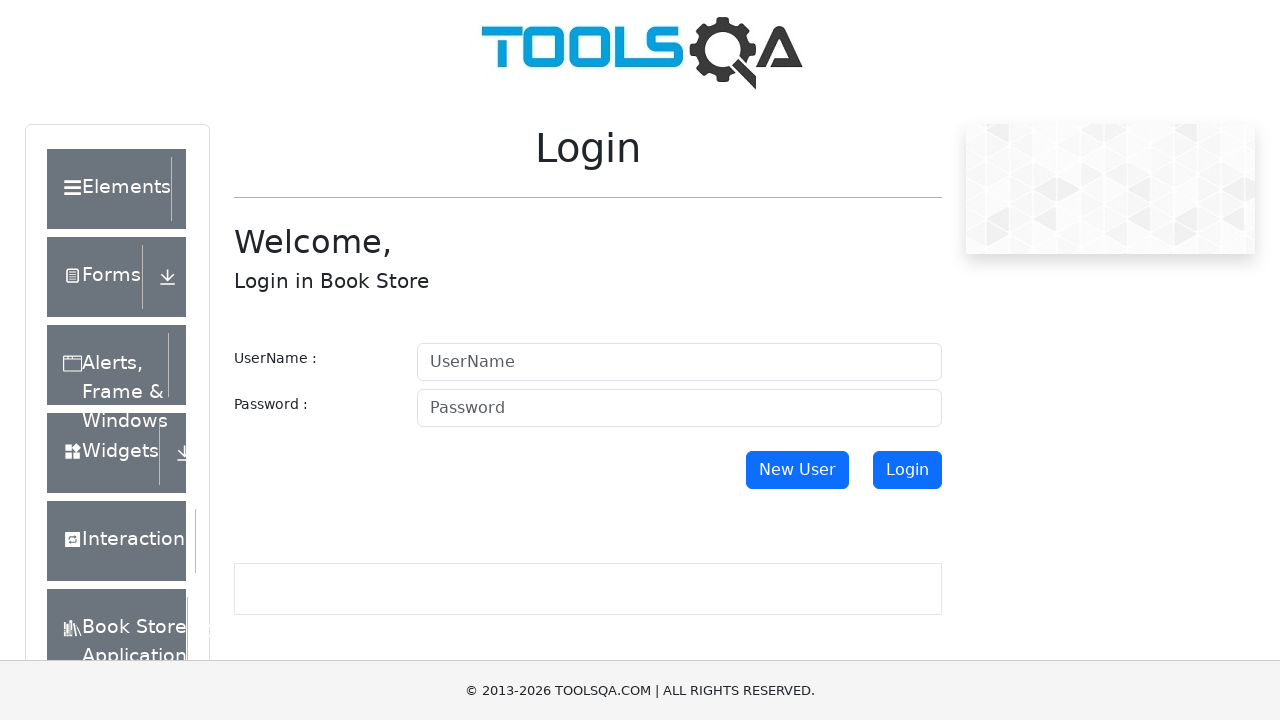

New User button element loaded
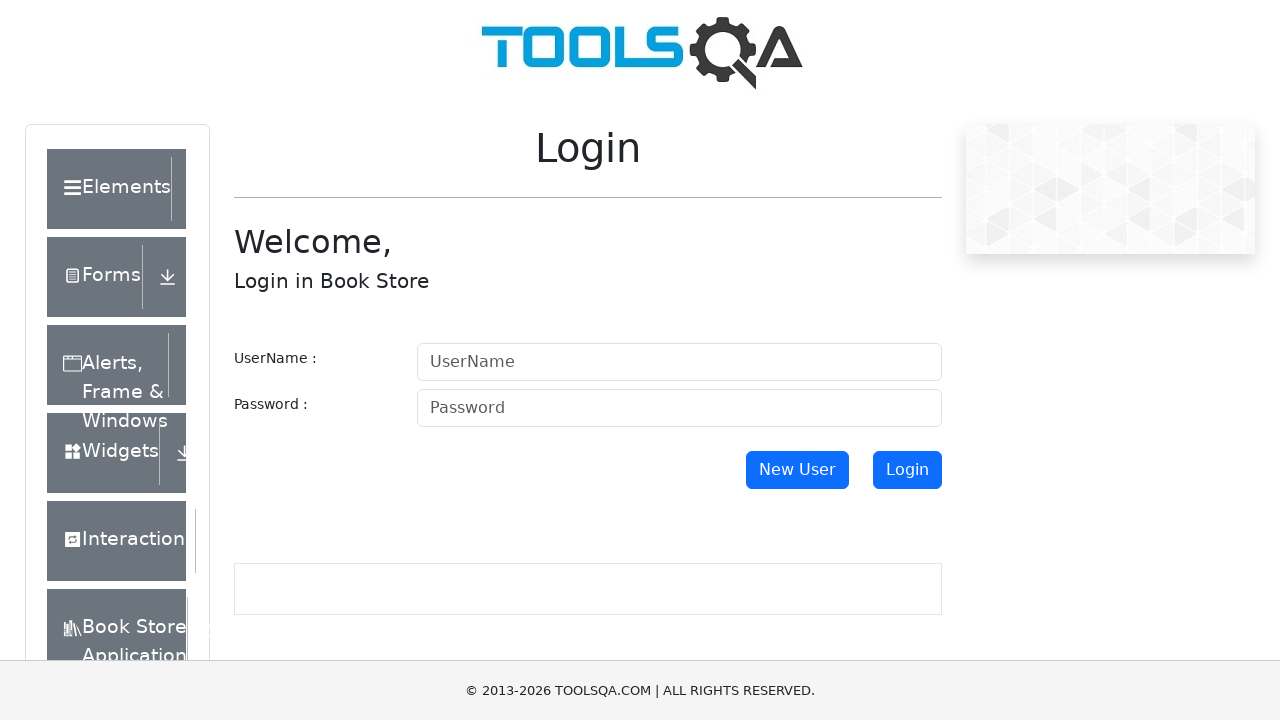

Clicked the New User button
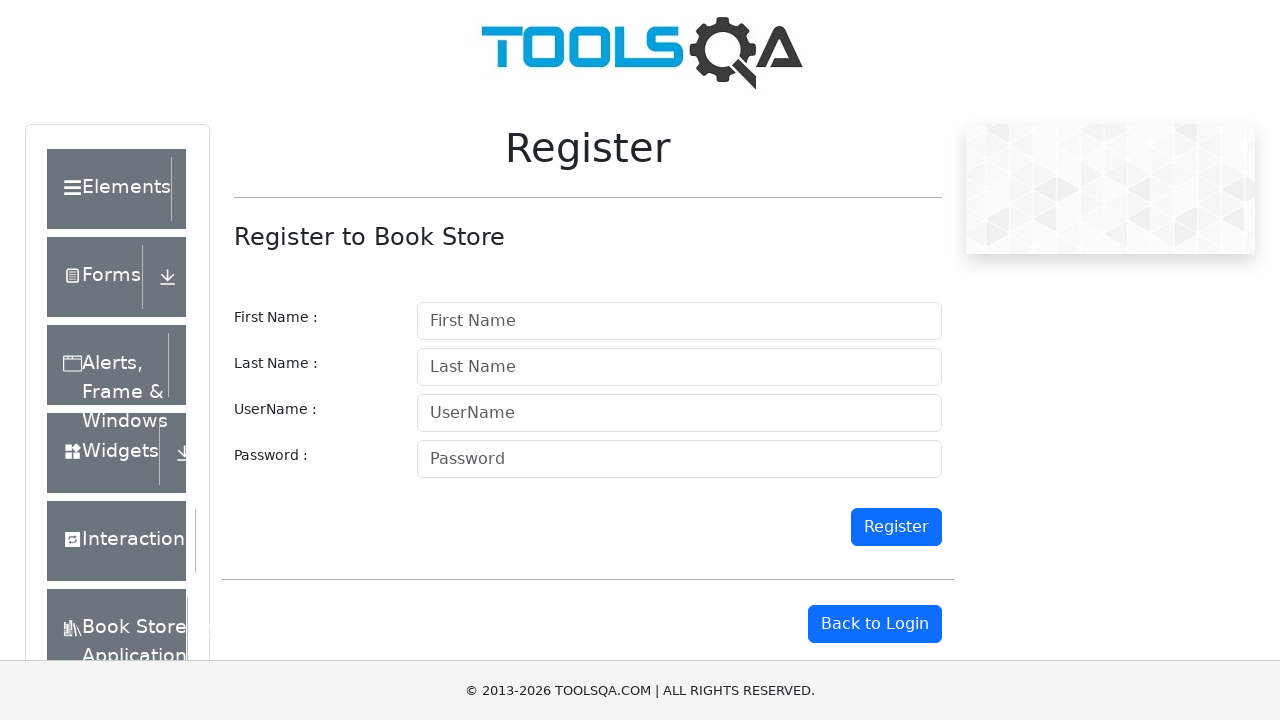

Navigation to registration page completed
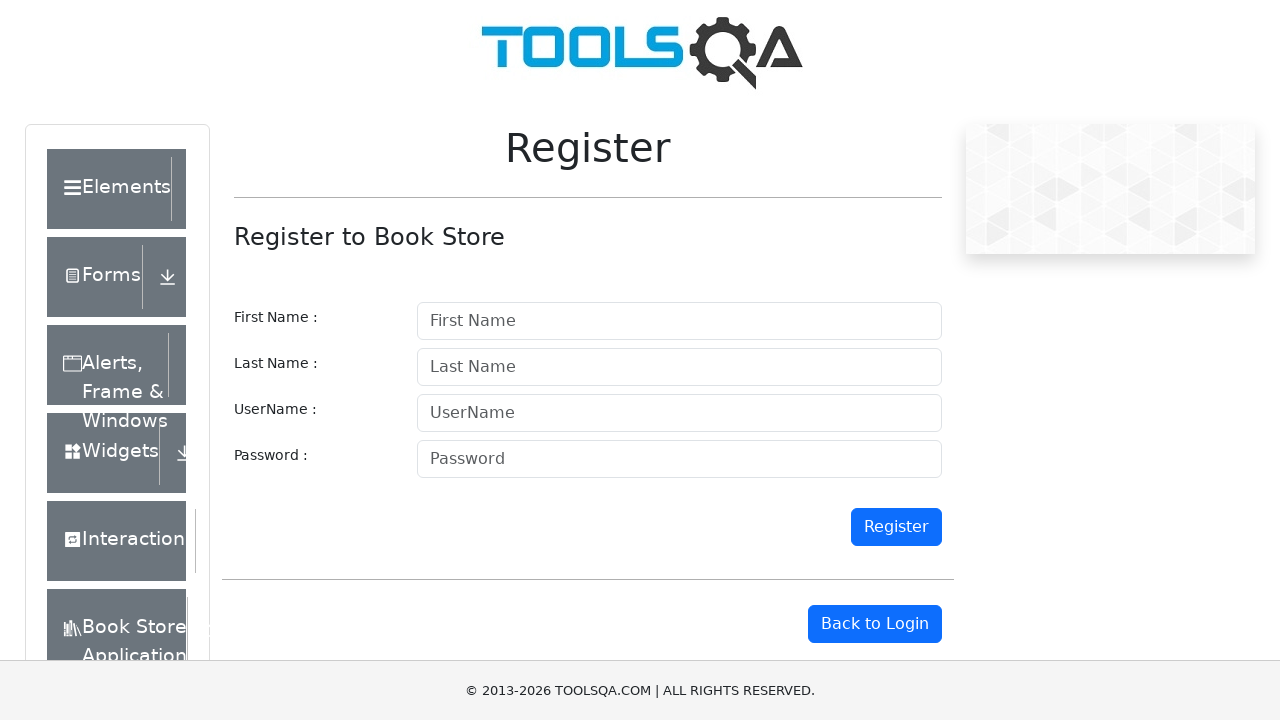

Verified that 'register' is present in the current URL
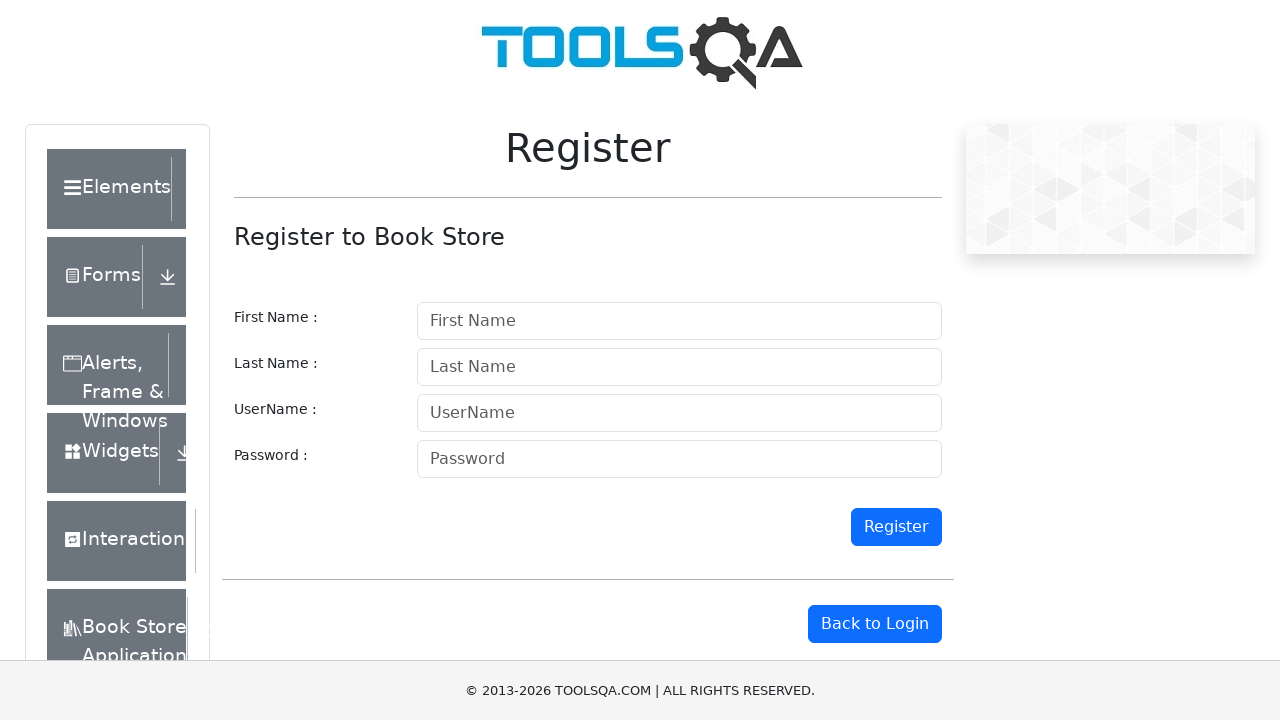

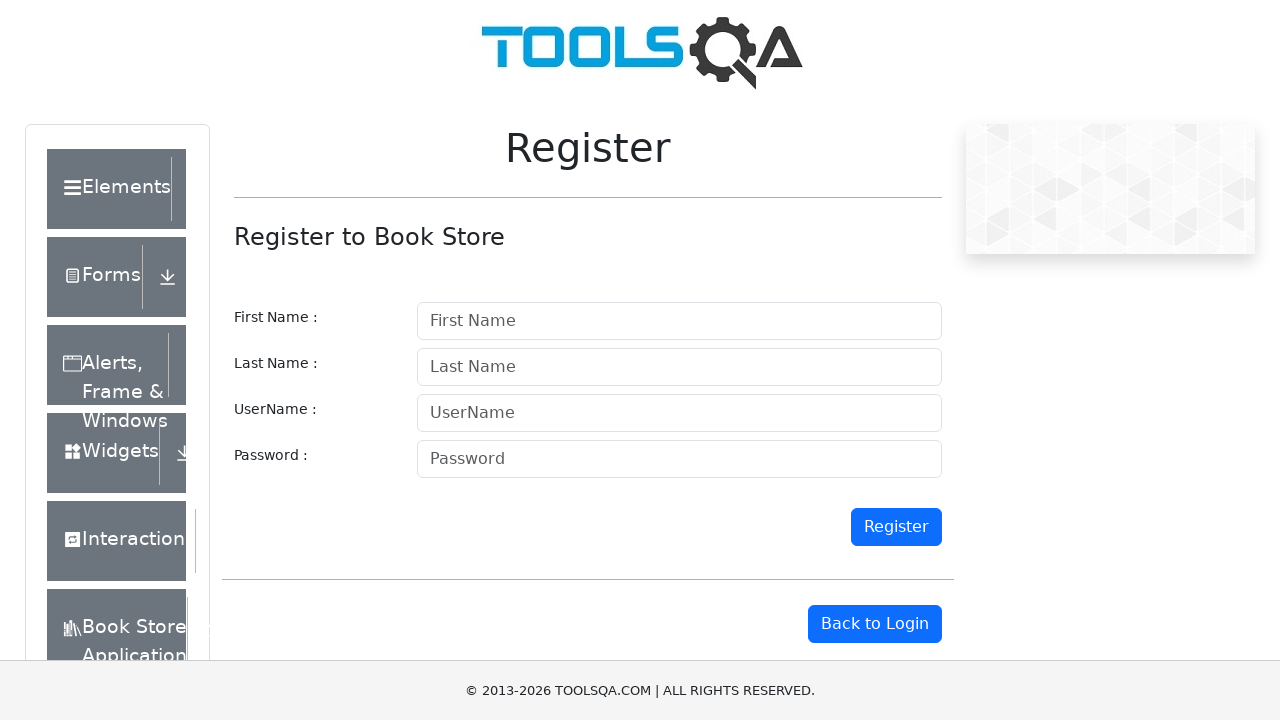